Tests that open source project names like Material UI, React Navigation, and Accessibility Insights are displayed.

Starting URL: https://playwright.dev

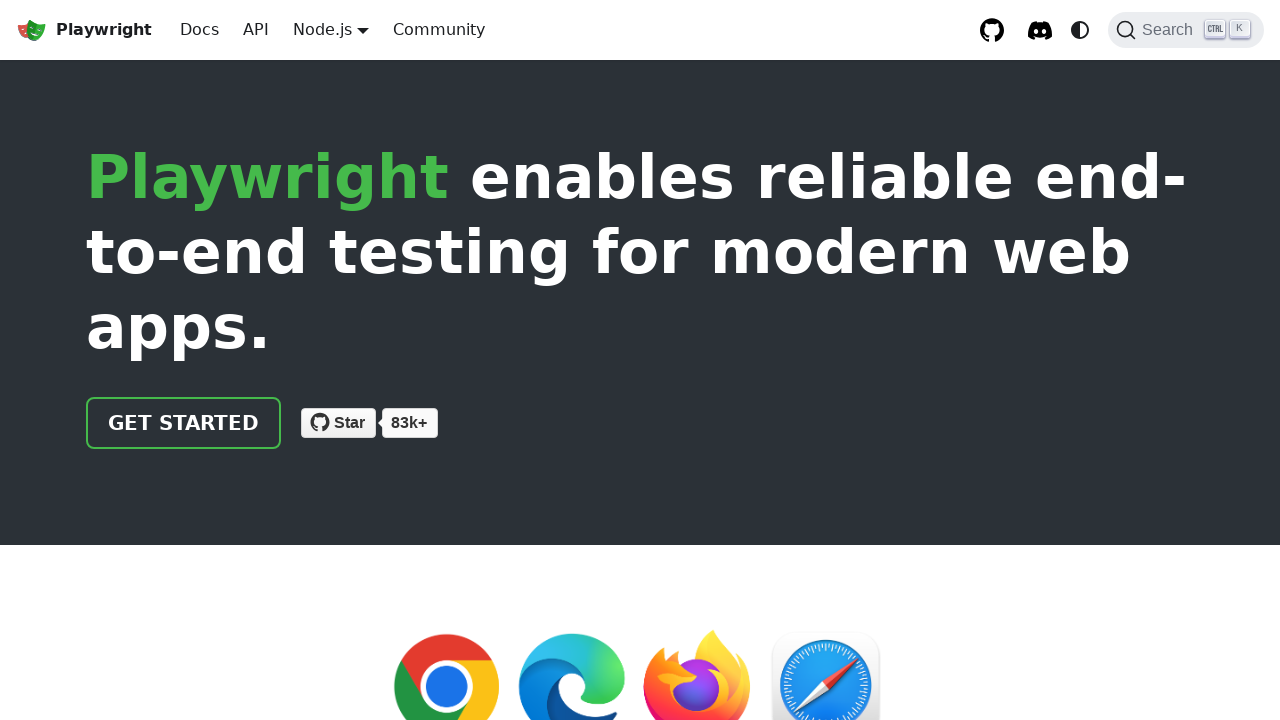

Scrolled to 'Chosen by companies and open source projects' section
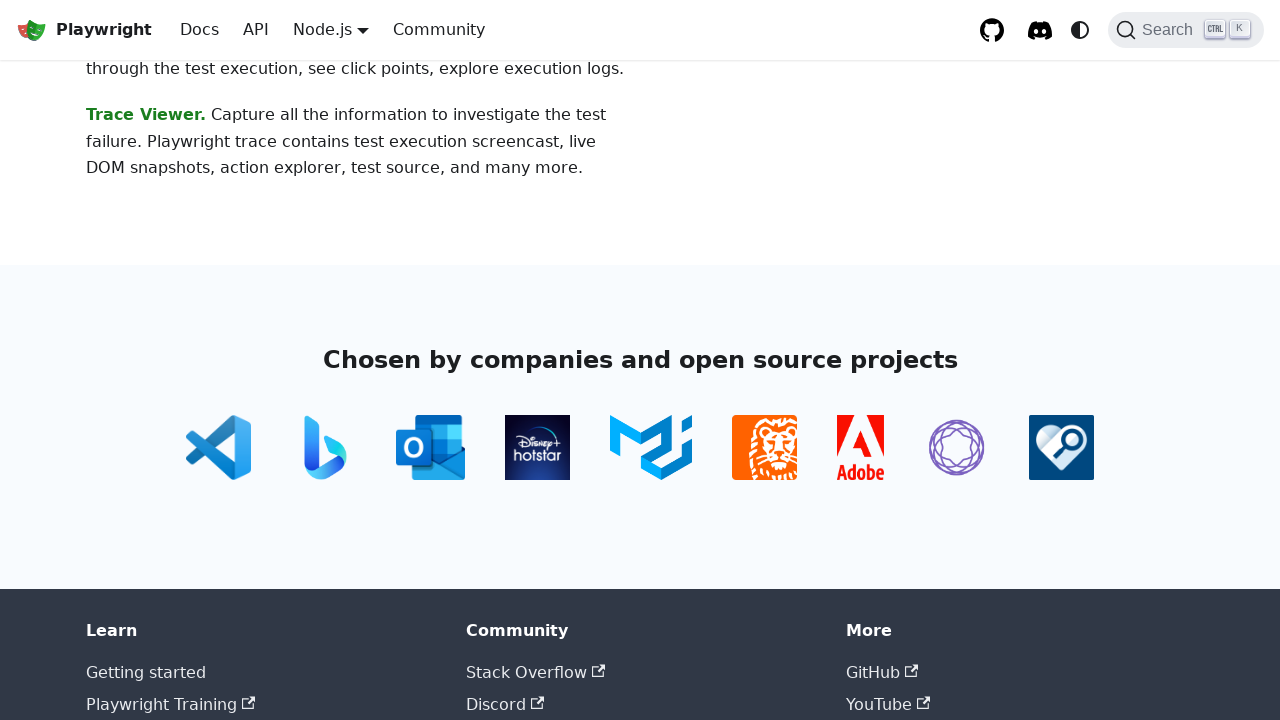

Located open source project 'Material UI' on page
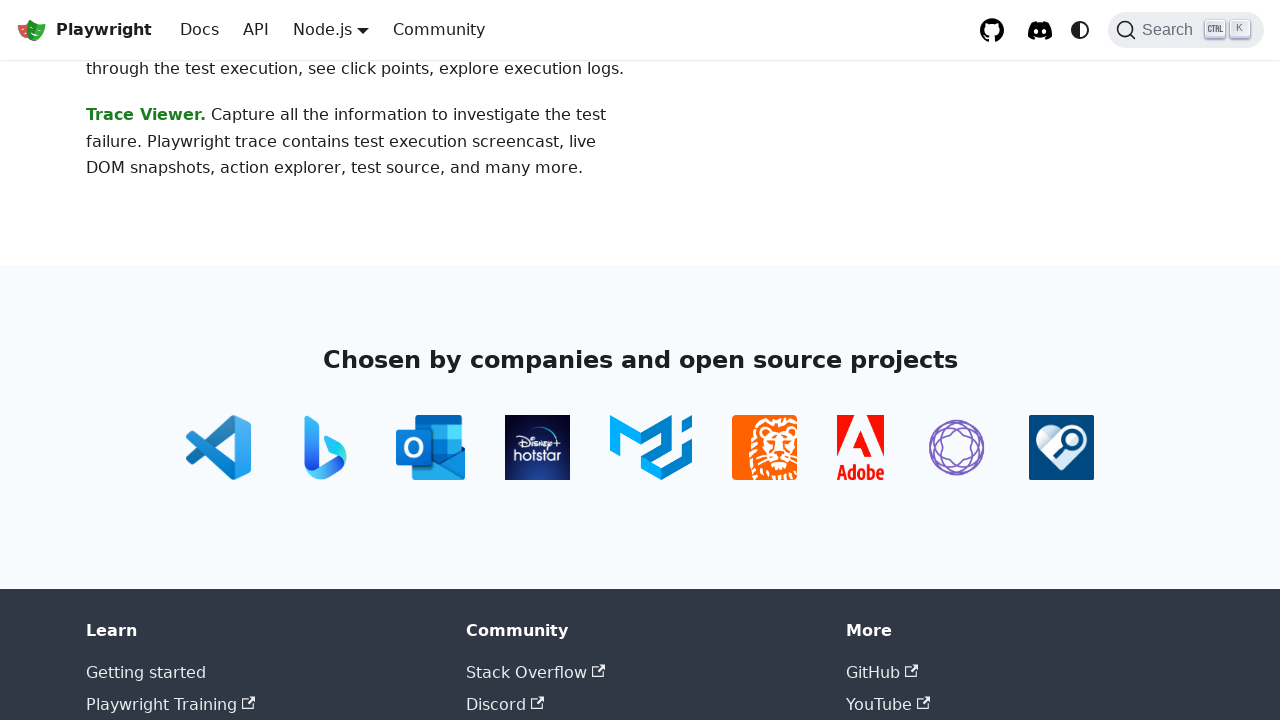

Located open source project 'React Navigation' on page
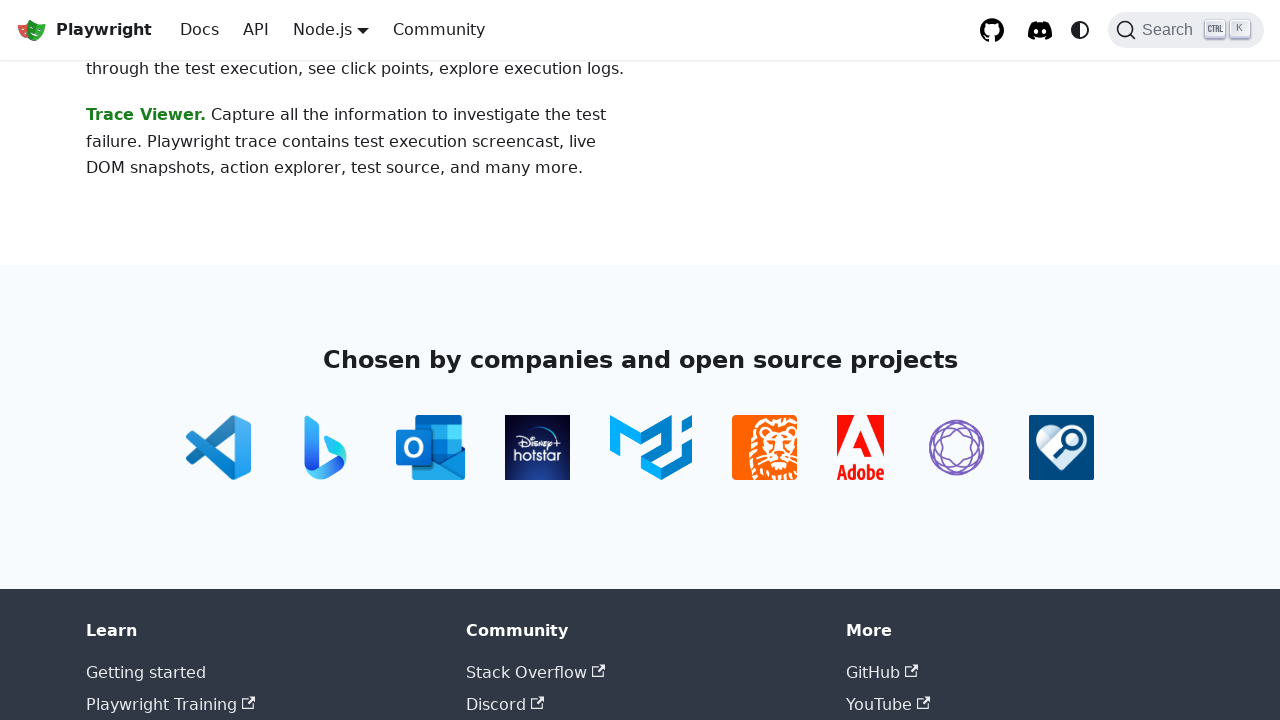

Located open source project 'Accessibility Insights' on page
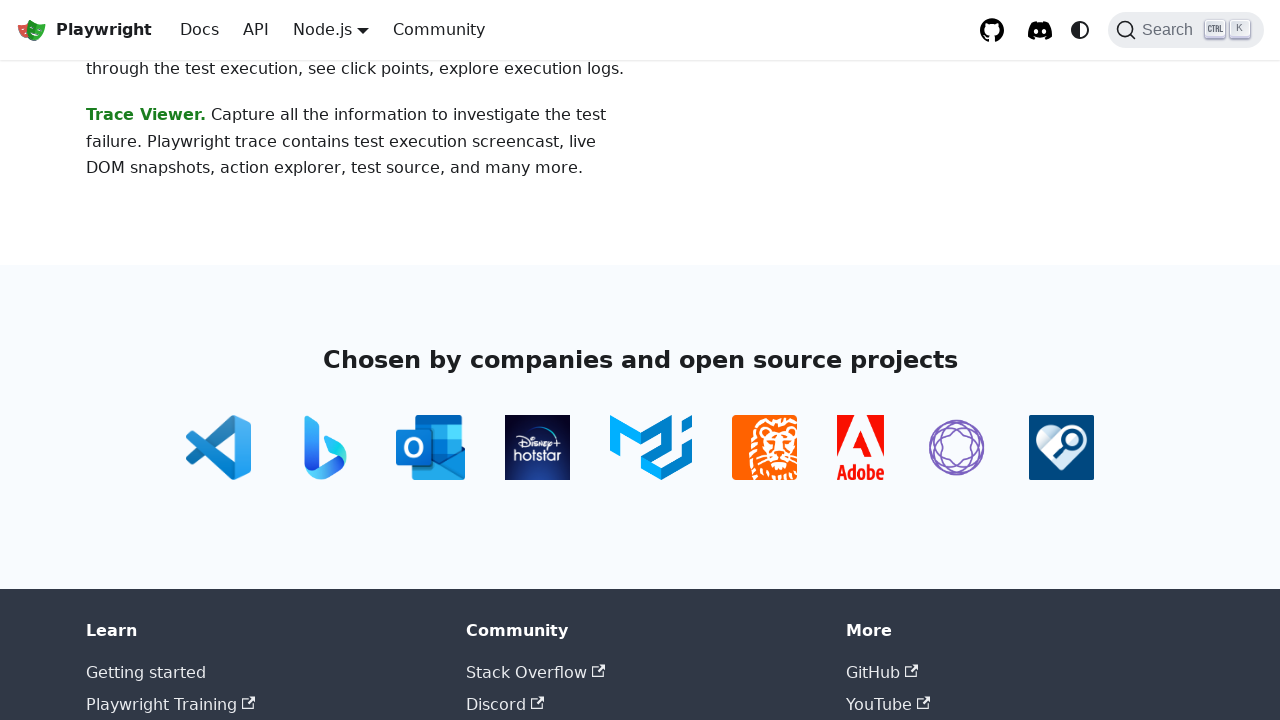

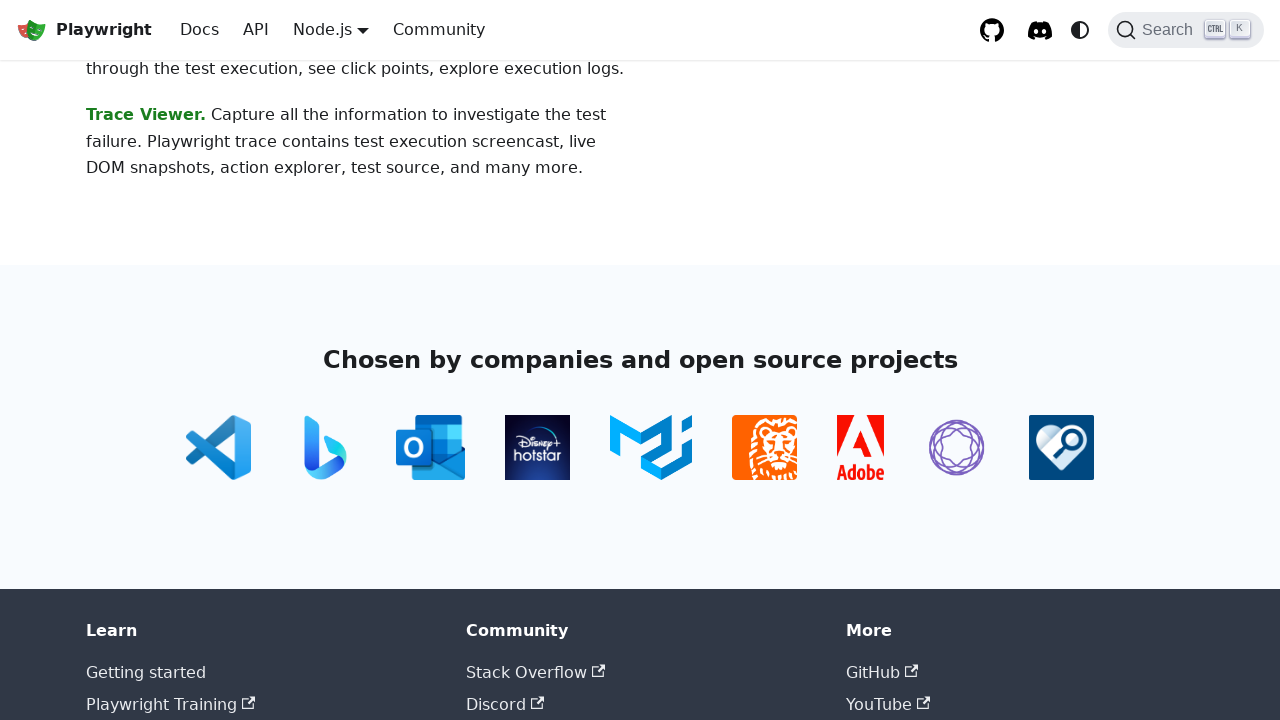